Tests radio button interactions on W3Schools Try It page by checking various radio button options using different locator methods (by ID, by index, by text) within an iframe, then submits the form.

Starting URL: https://www.w3schools.com/tags/tryit.asp?filename=tryhtml5_input_type_radio

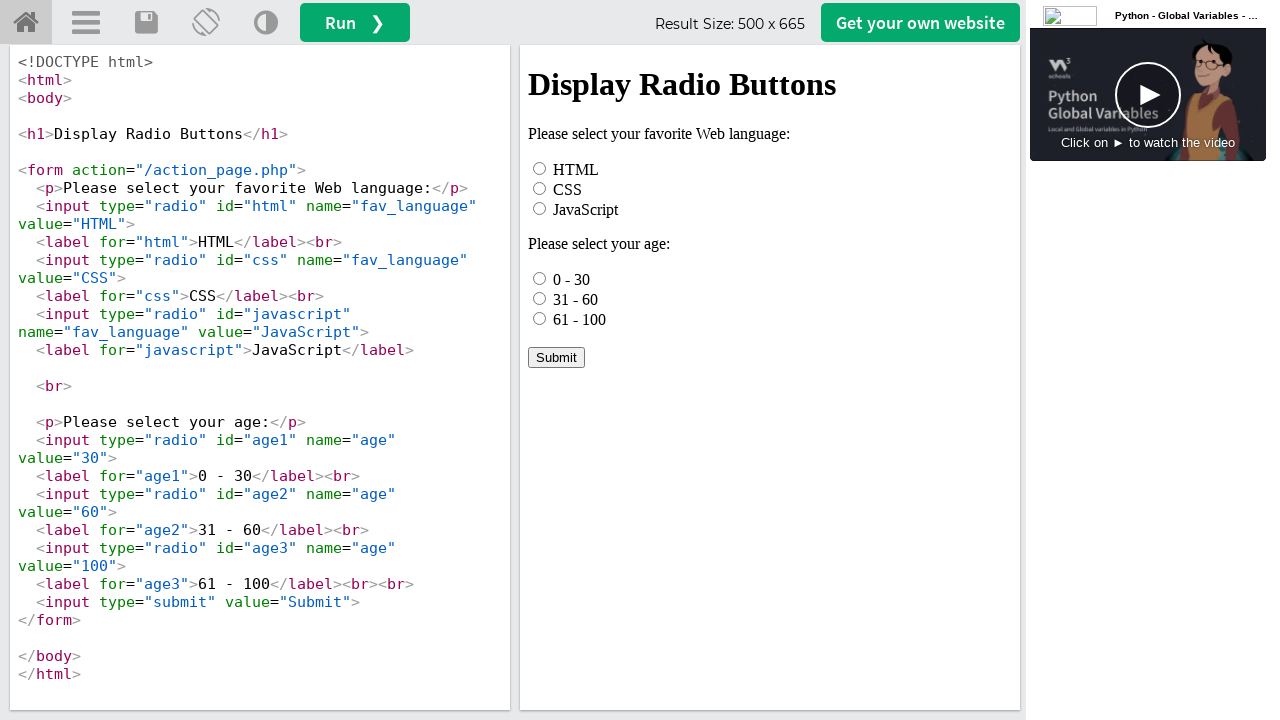

Clicked HTML radio button by ID within iframe at (540, 168) on iframe[name="iframeResult"] >> internal:control=enter-frame >> #html
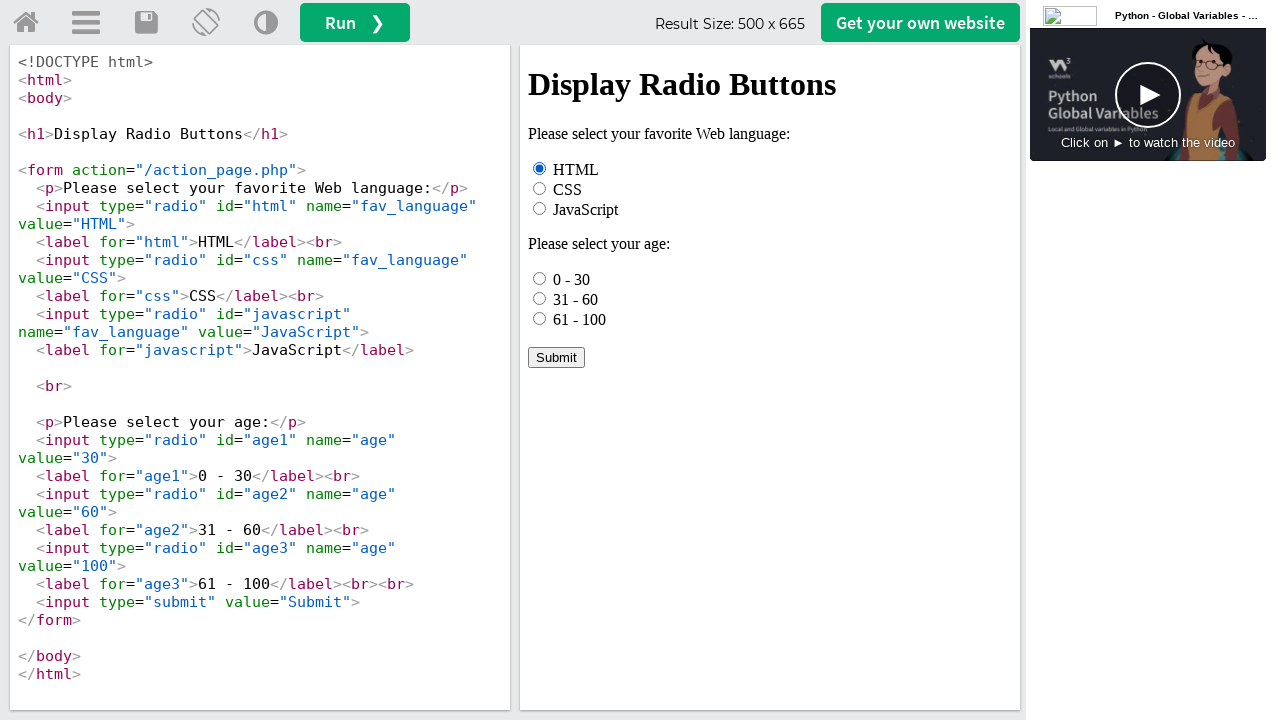

Checked first age radio button (0 - 30) using .first at (540, 278) on iframe[name="iframeResult"] >> internal:control=enter-frame >> input[name="age"]
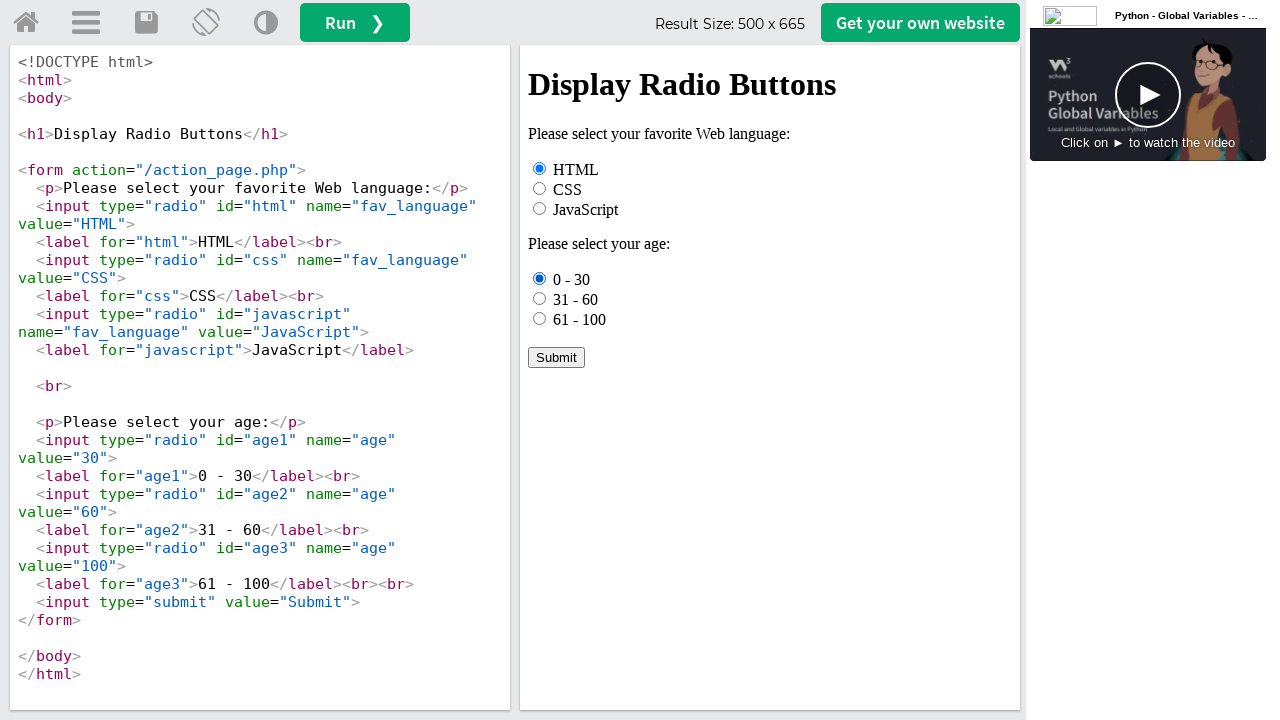

Clicked third age radio button (61 - 100) using nth(2) at (540, 318) on iframe[name="iframeResult"] >> internal:control=enter-frame >> input[name="age"]
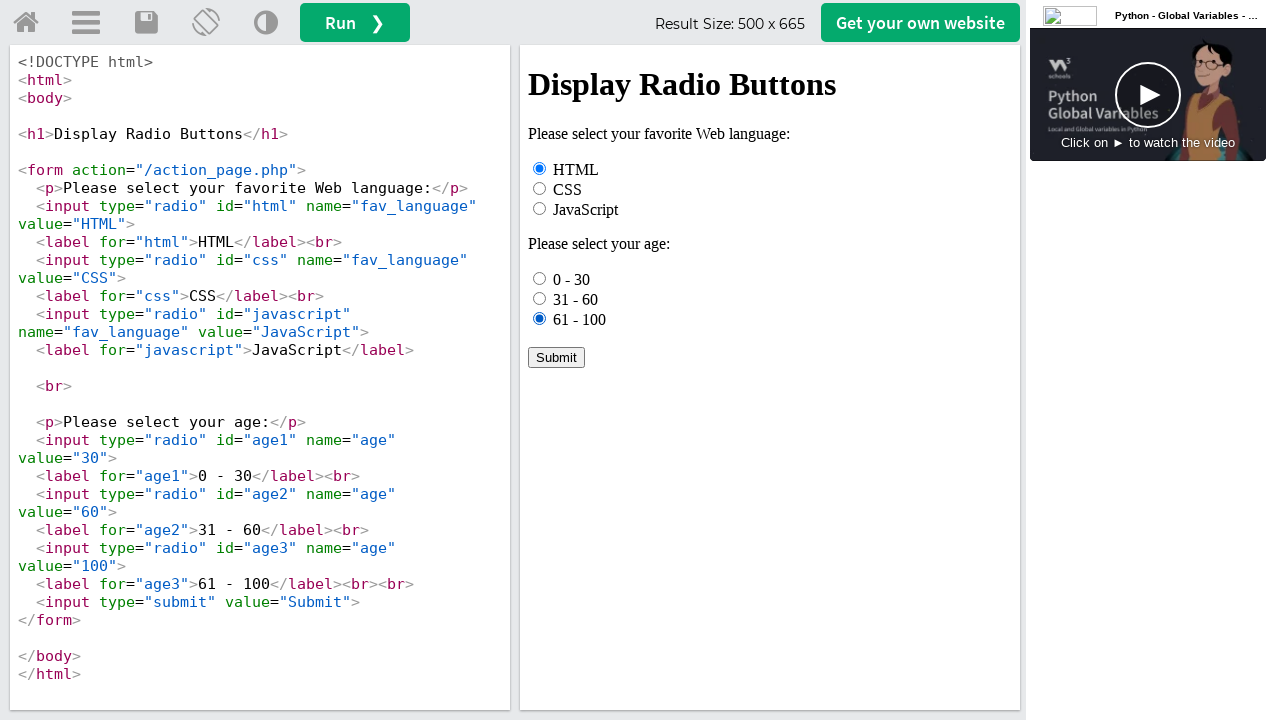

Clicked '31 - 60' age option using text locator at (576, 299) on iframe[name="iframeResult"] >> internal:control=enter-frame >> text=31 - 60
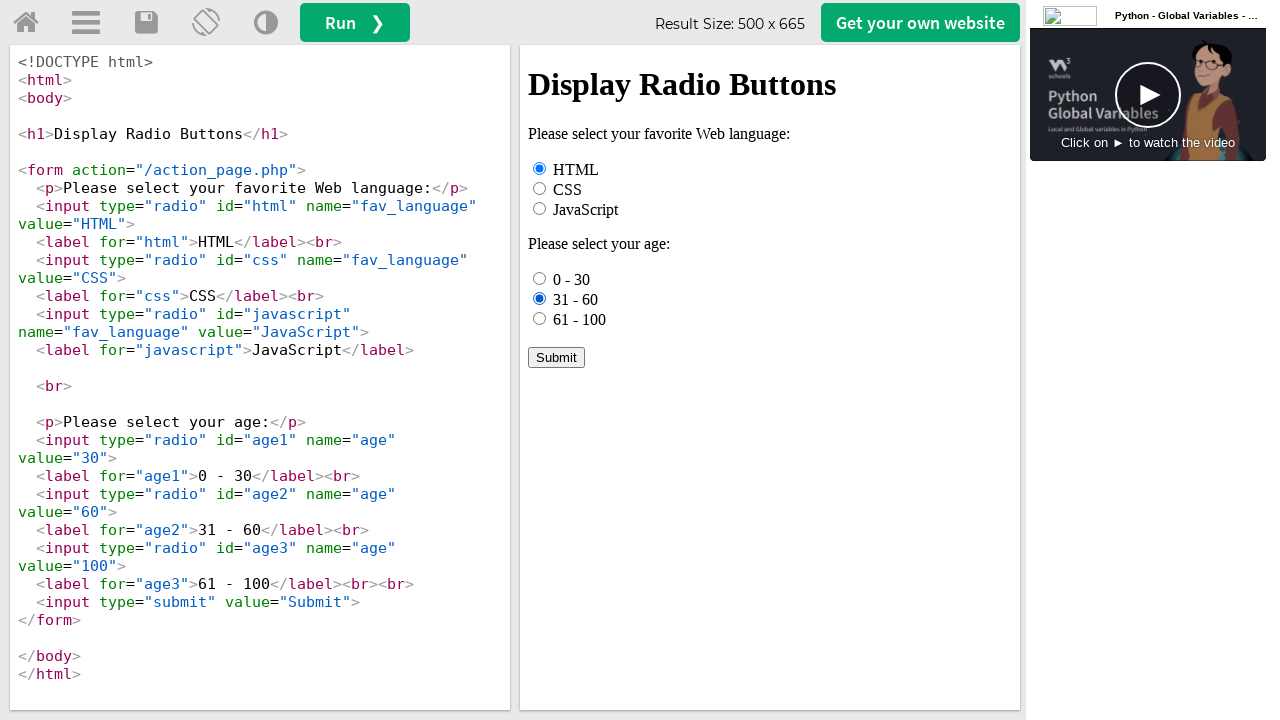

Clicked Submit button to submit form at (556, 357) on iframe[name="iframeResult"] >> internal:control=enter-frame >> text=Submit
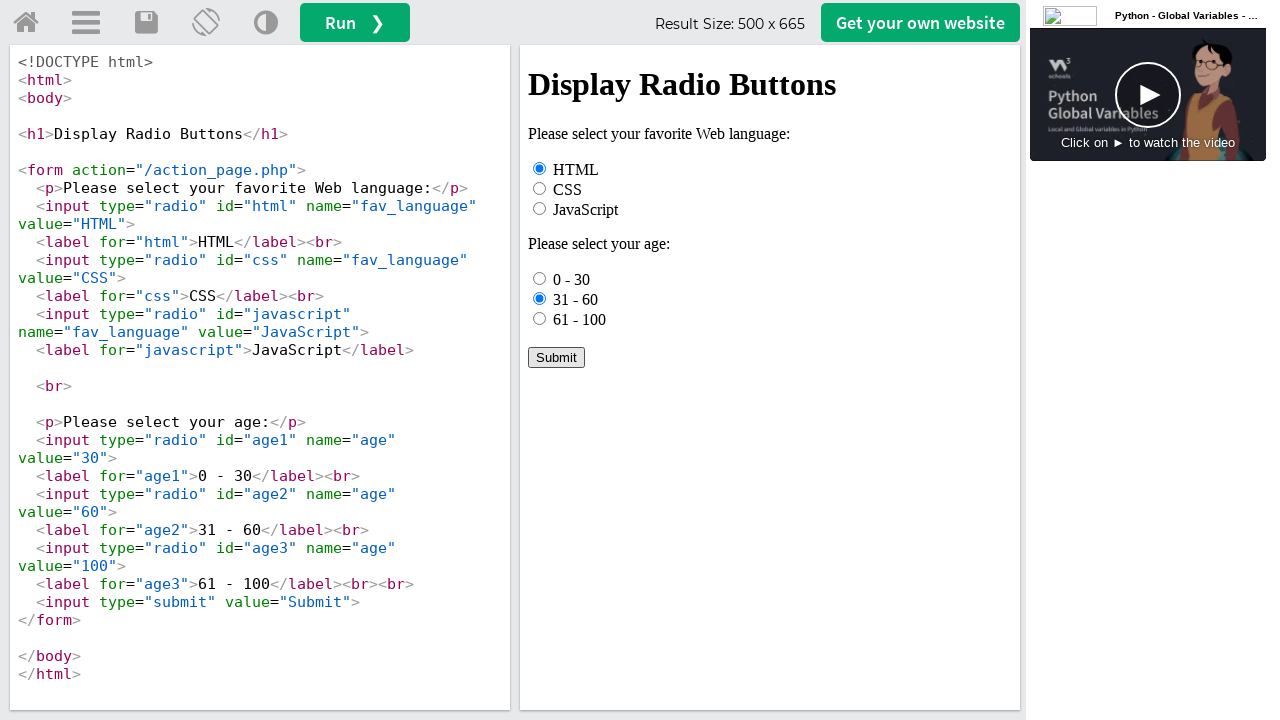

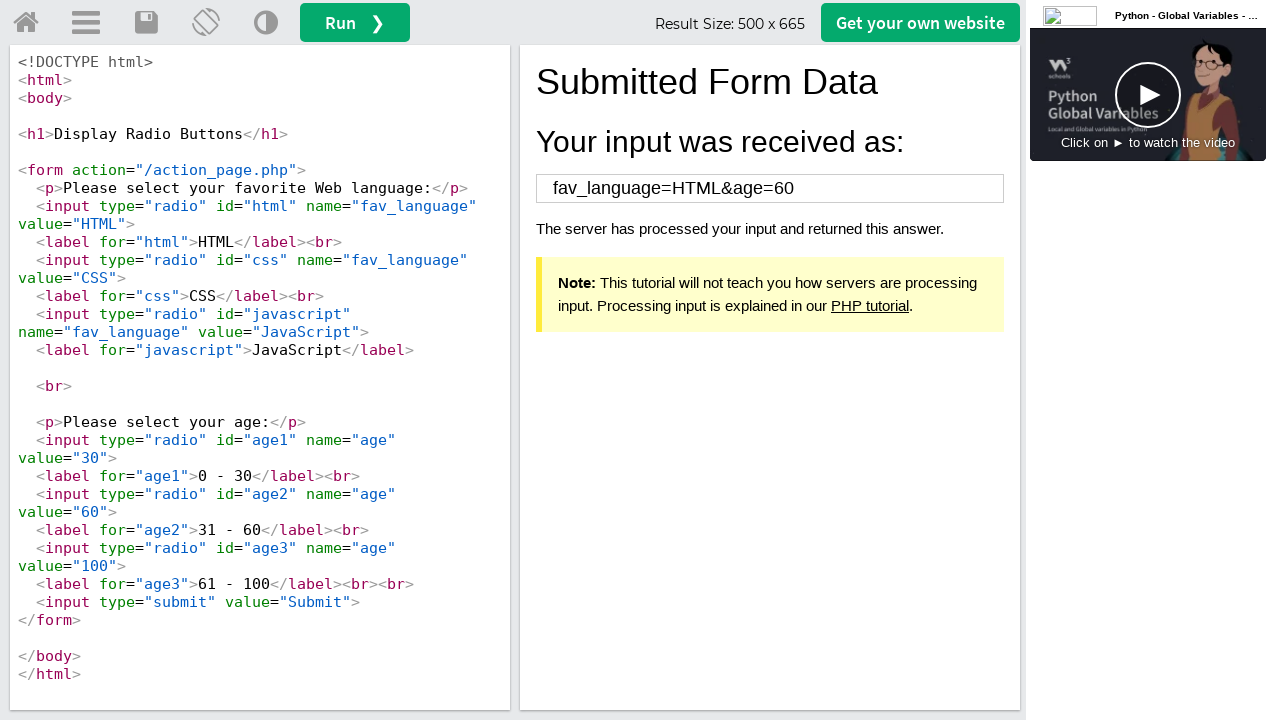